Tests clicking a link using partial link text matching by finding and clicking a link containing "Open" on a test blog page.

Starting URL: http://omayo.blogspot.com/

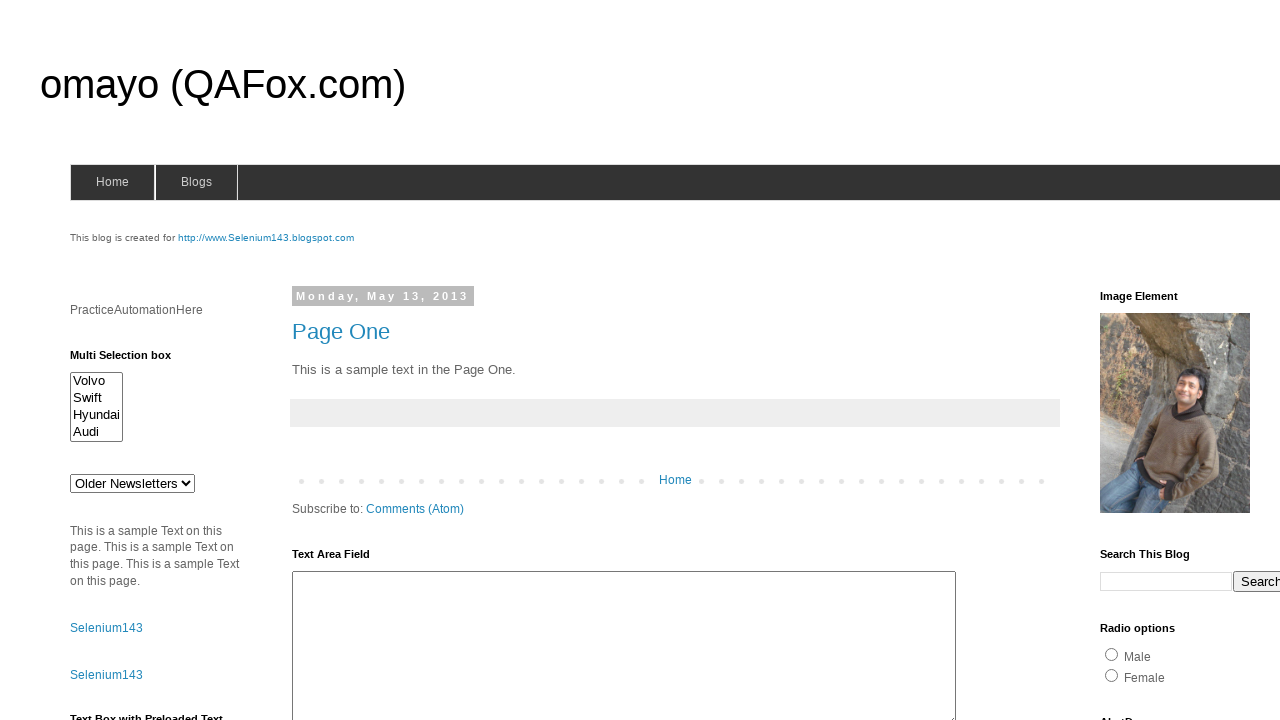

Navigated to omayo.blogspot.com
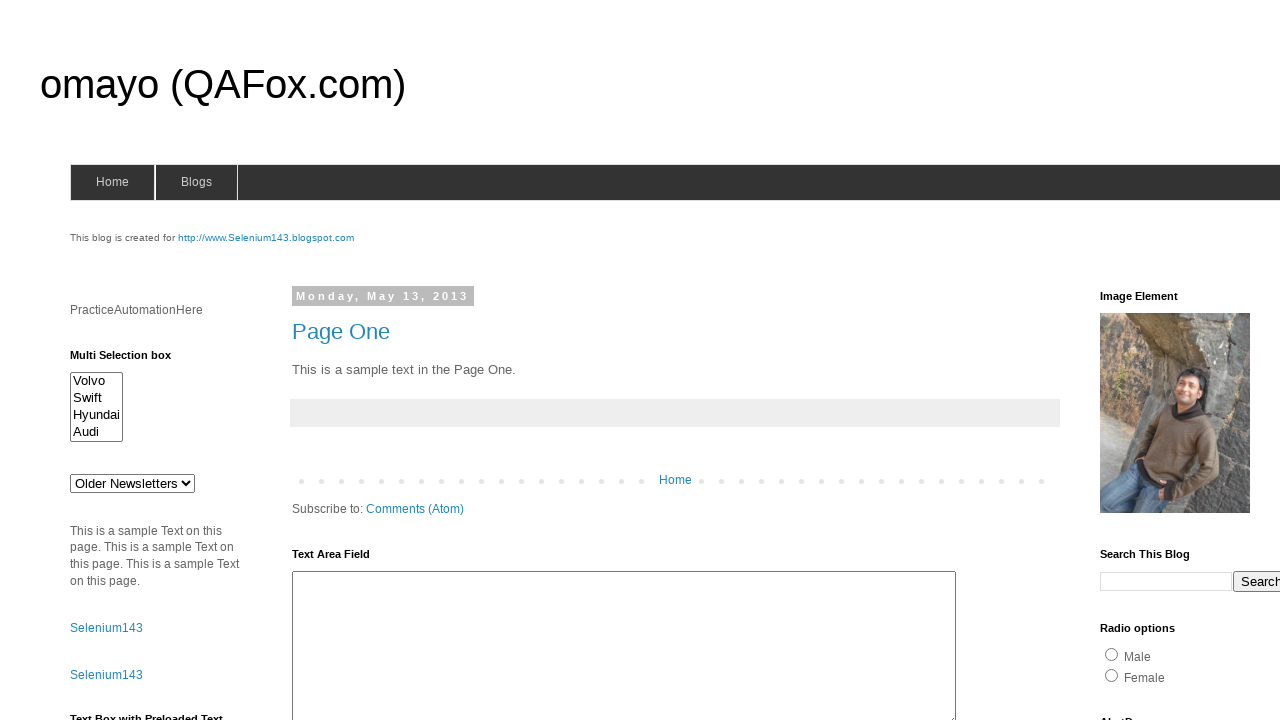

Clicked link containing partial text 'Open' at (132, 360) on a:text('Open')
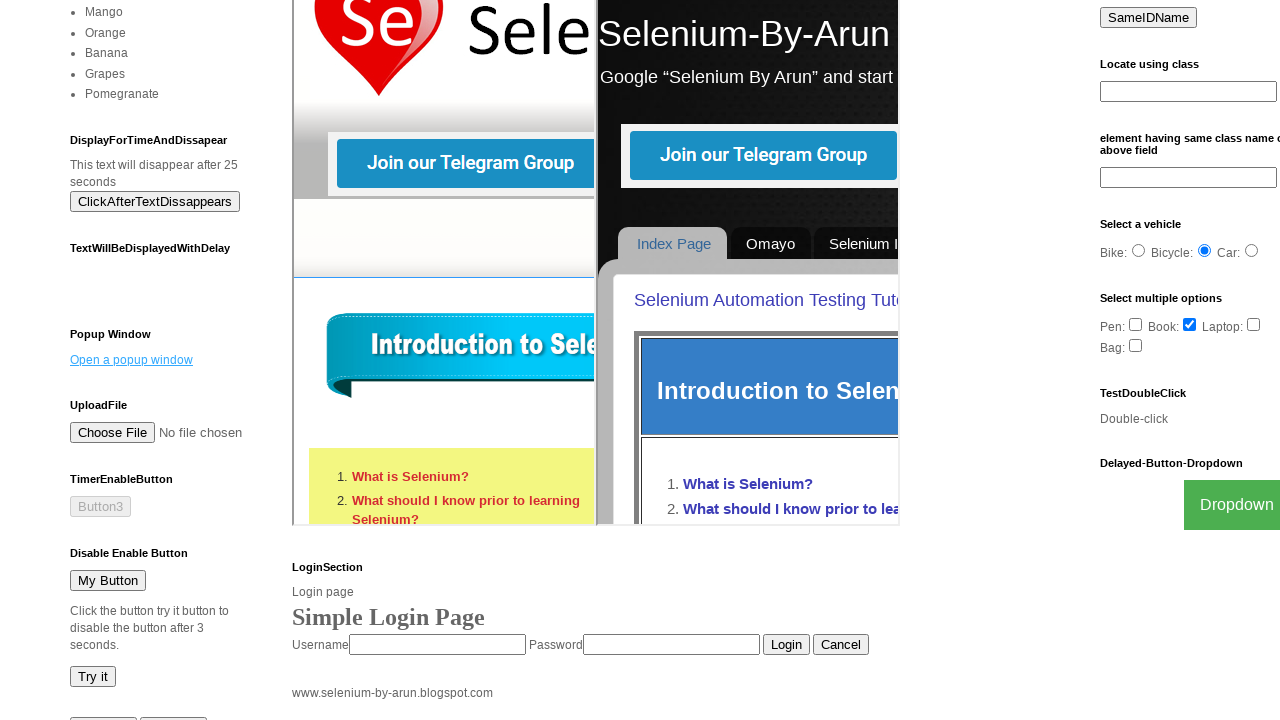

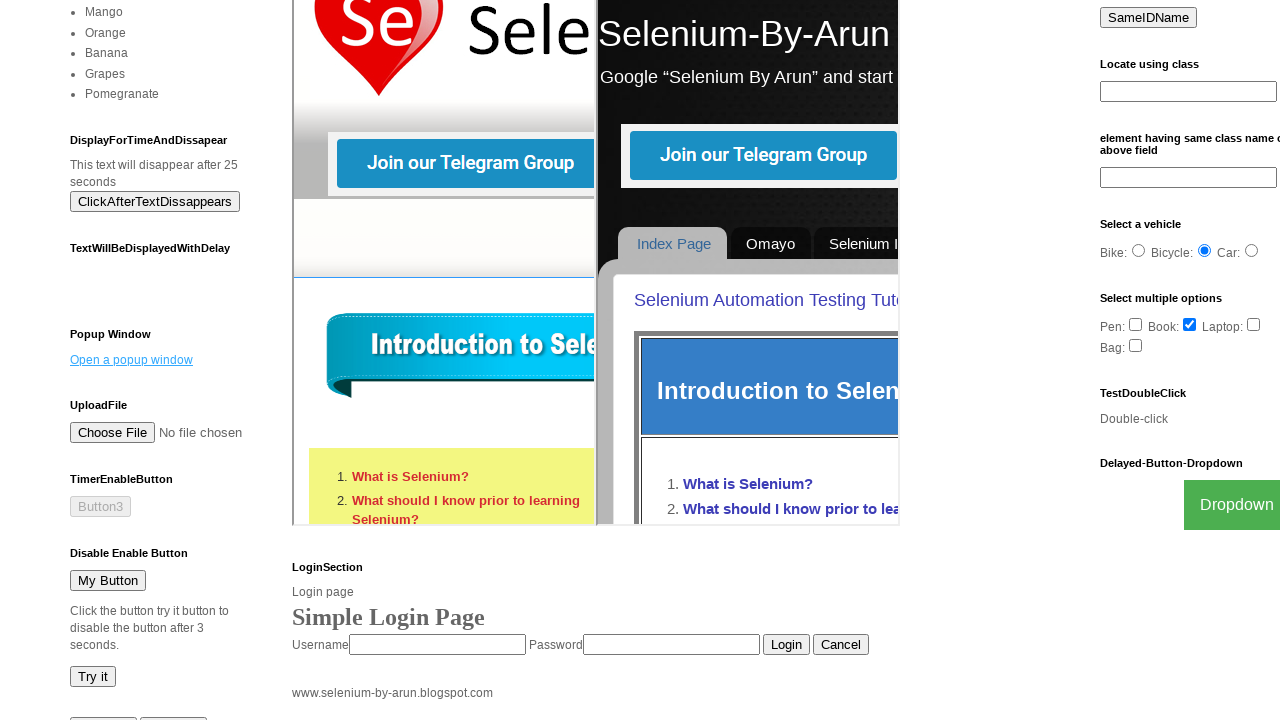